Tests drag and drop functionality on jQueryUI demo site by navigating to the Droppable demo page and dragging an element to a target drop zone within an iframe

Starting URL: https://jqueryui.com/

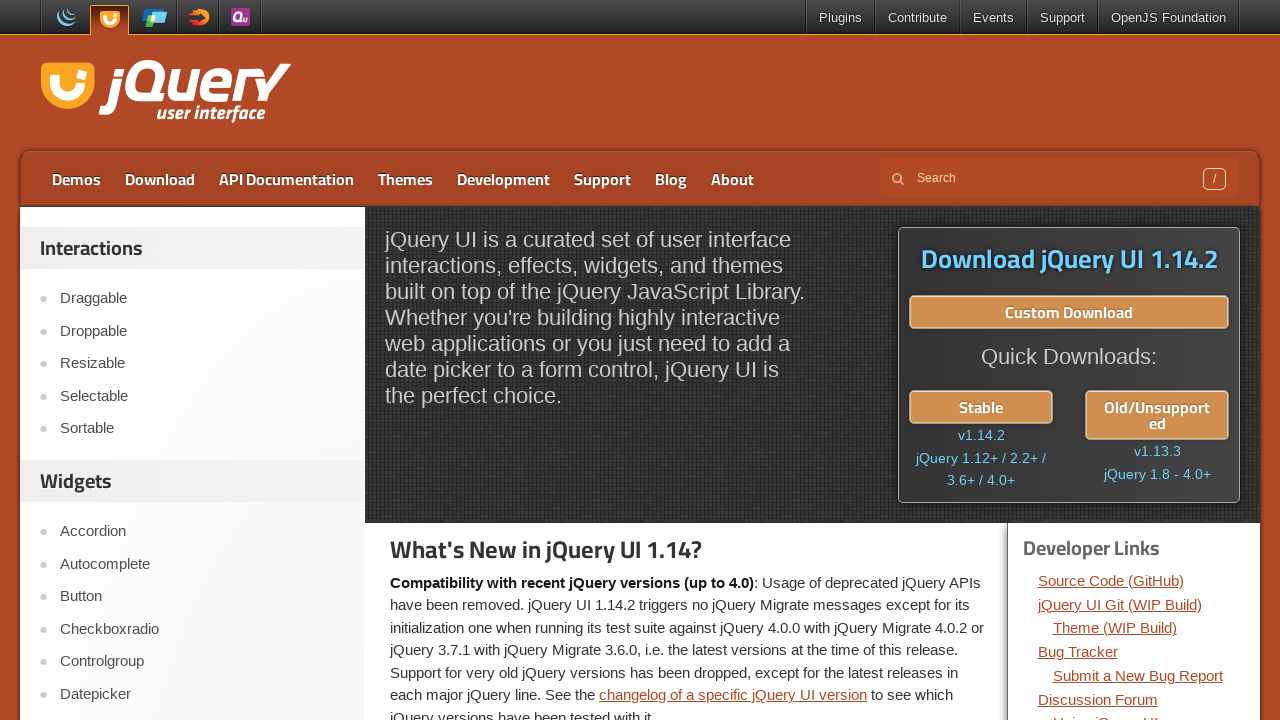

Clicked on the Droppable demo link at (202, 331) on a:has-text('Dropp')
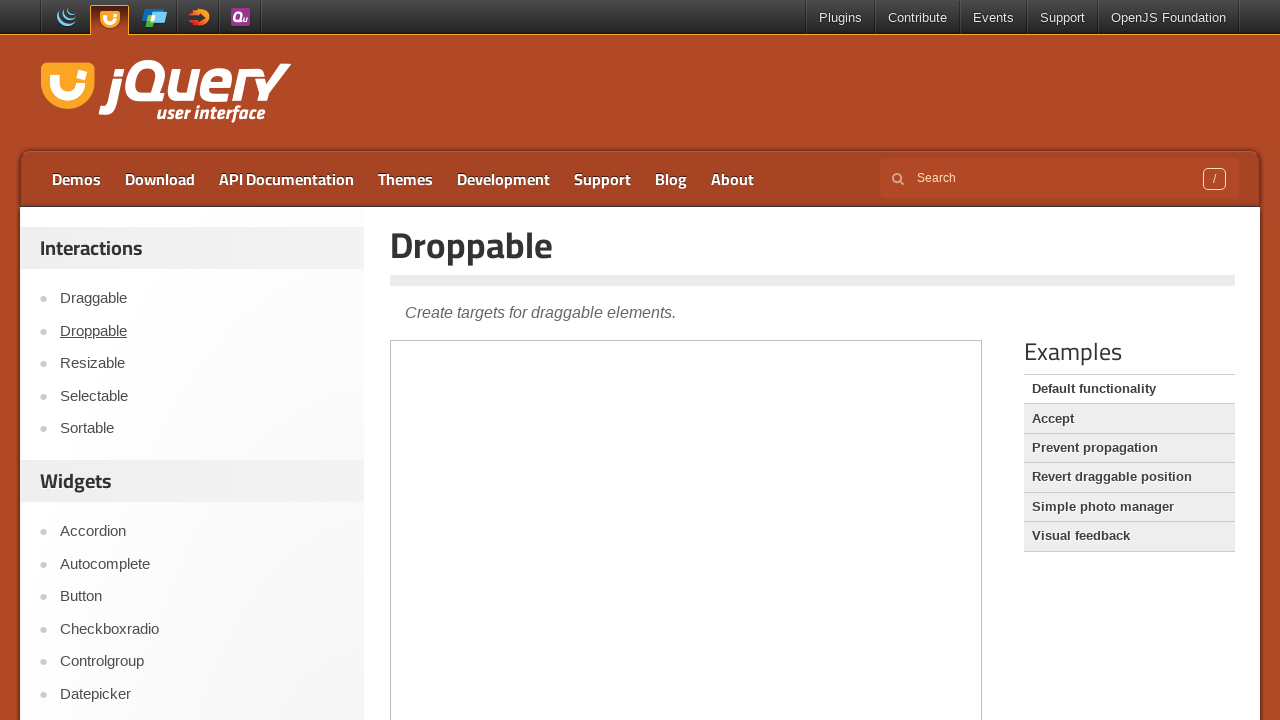

Located the iframe containing the drag and drop demo
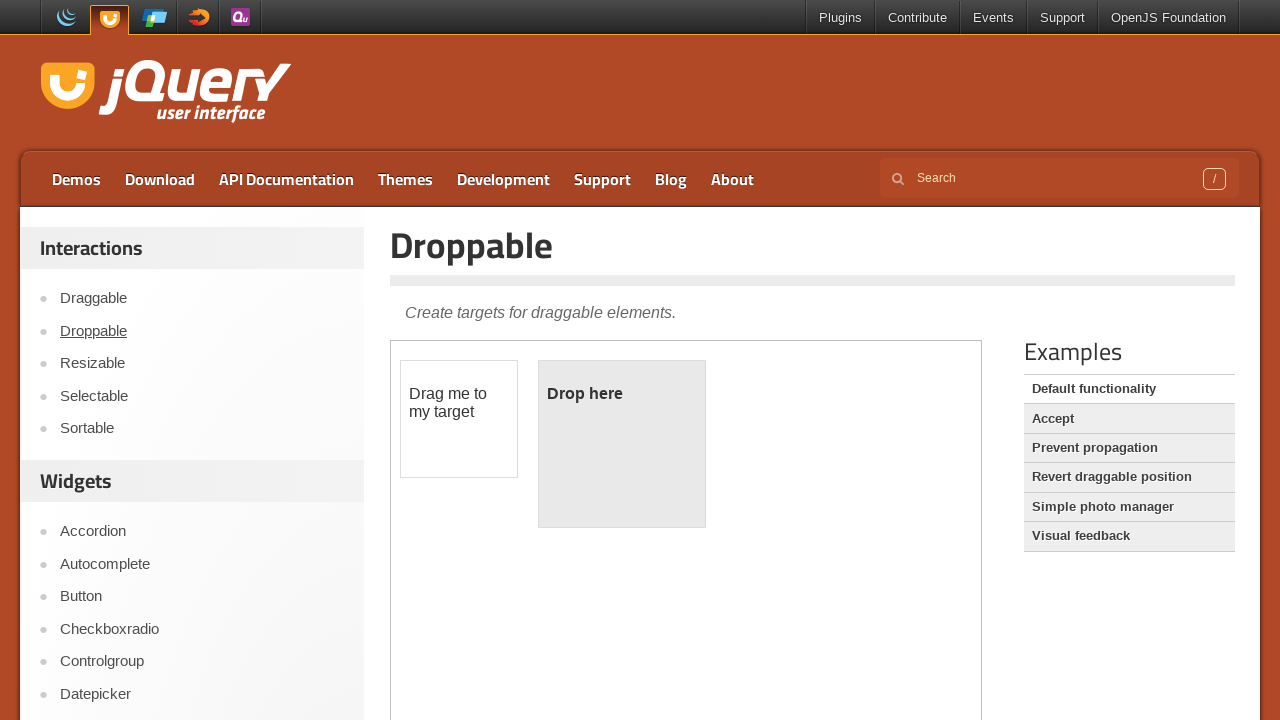

Located the draggable source element within the iframe
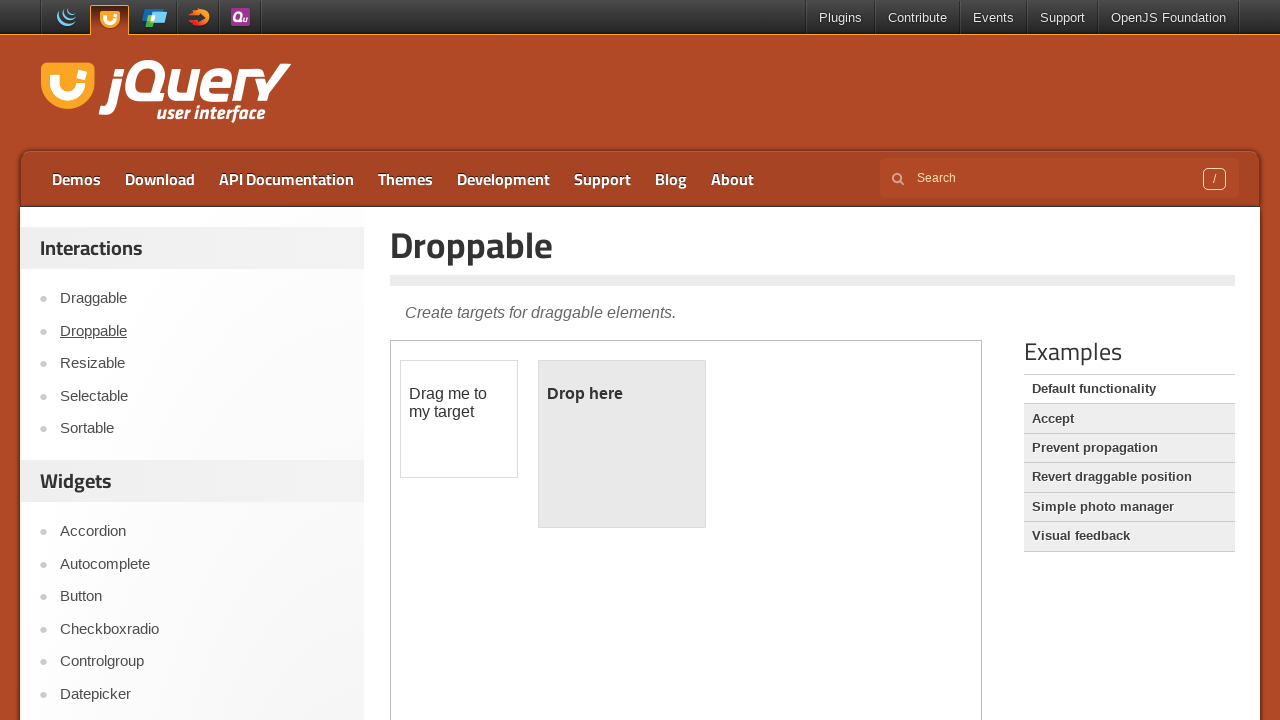

Located the droppable target element within the iframe
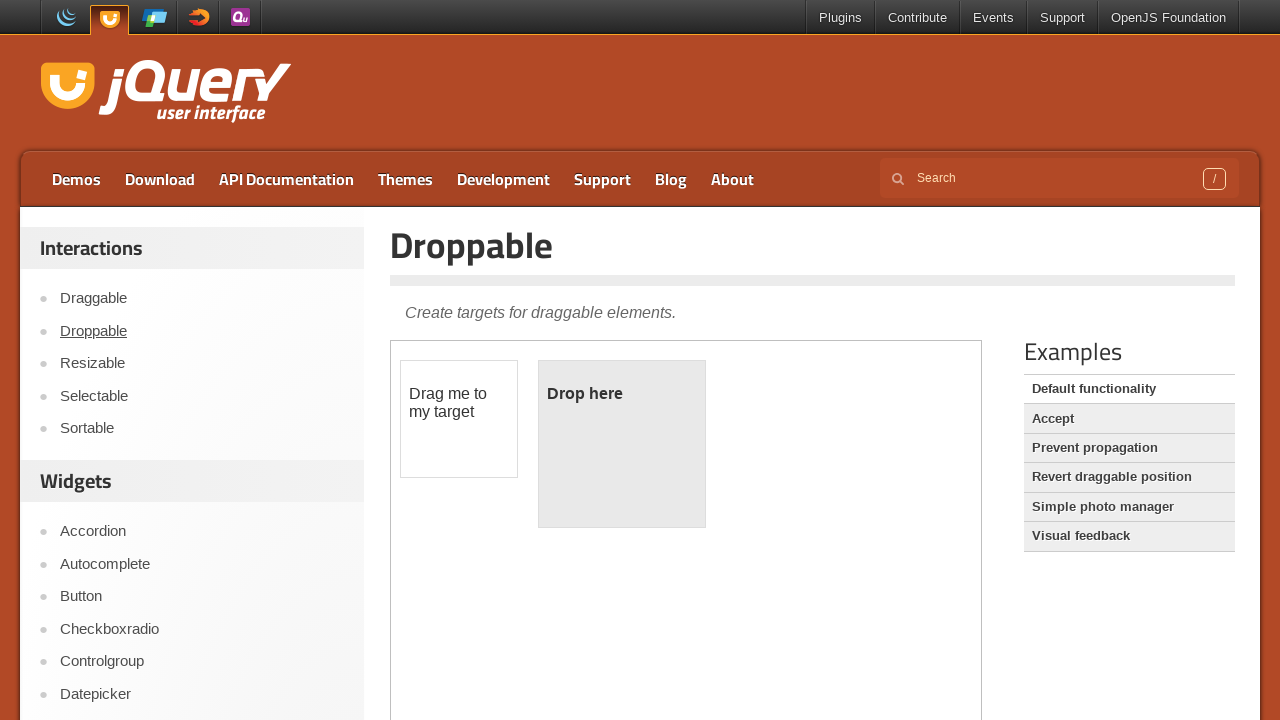

Dragged the source element to the target drop zone at (622, 444)
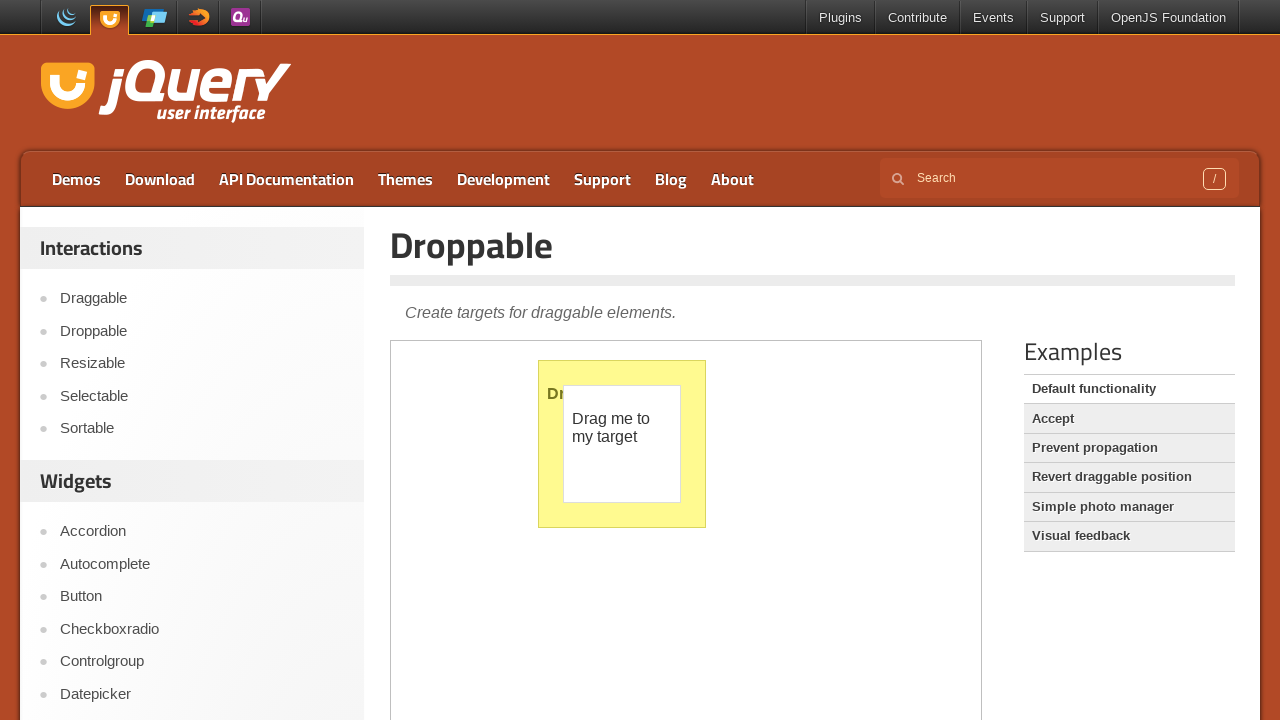

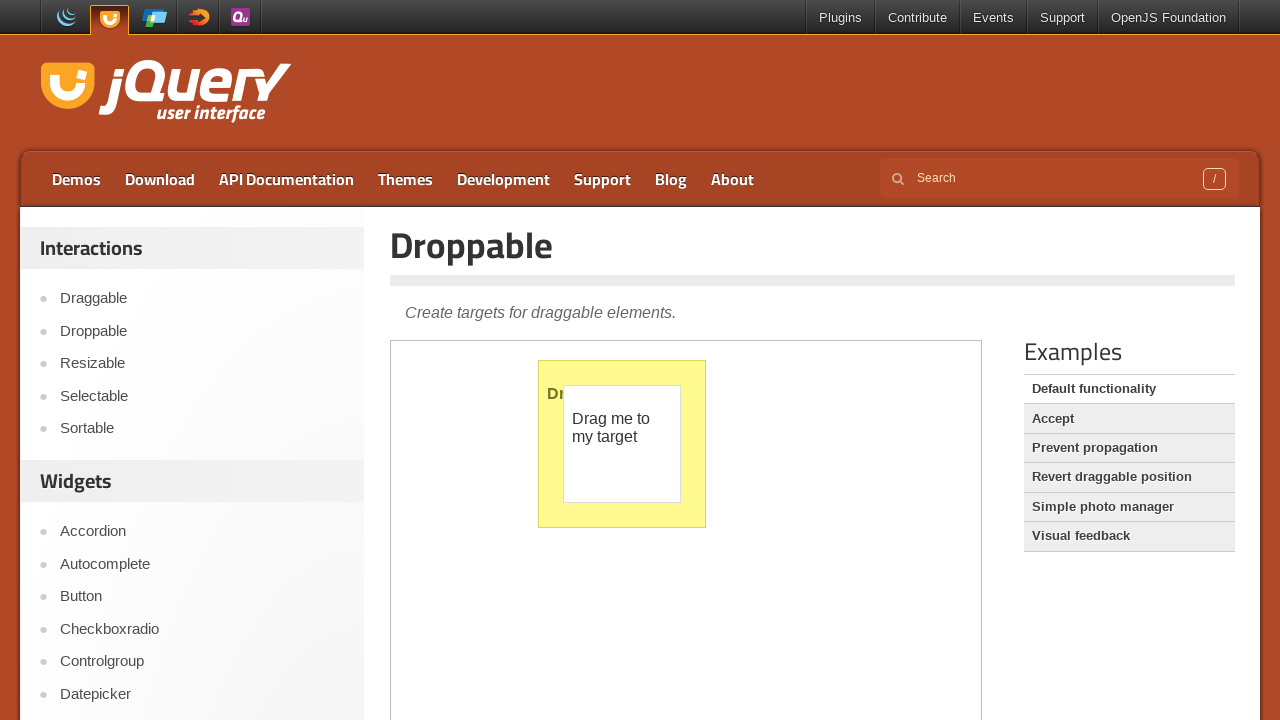